Tests dropdown interaction by clicking on a "Dropdown" element and then waiting for and clicking on a "Flipkart" link that appears

Starting URL: https://omayo.blogspot.com/

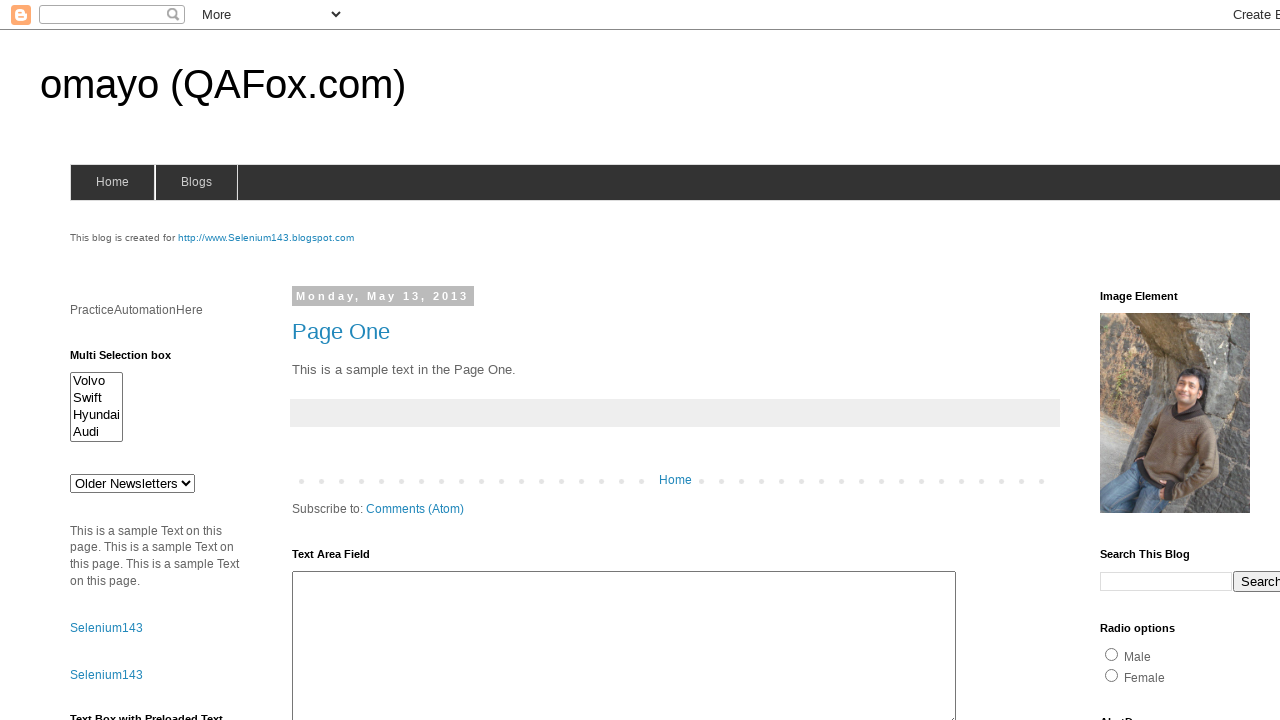

Navigated to https://omayo.blogspot.com/
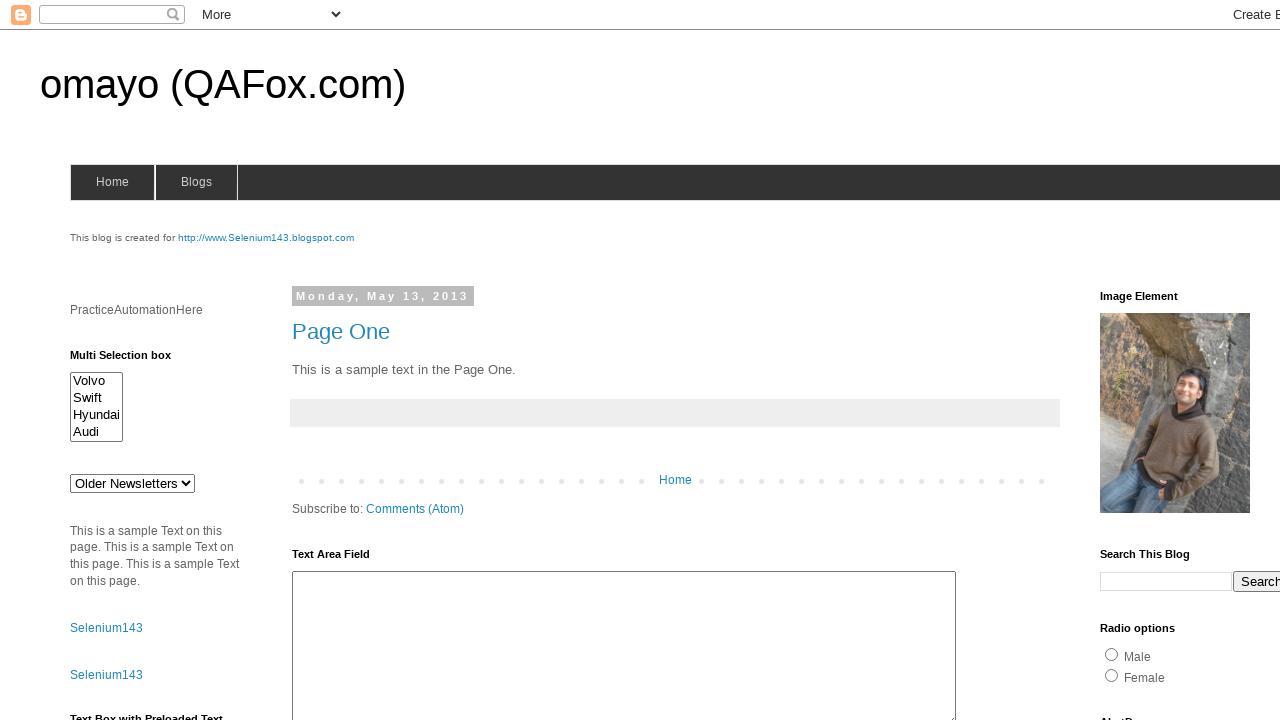

Clicked on Dropdown element at (1227, 360) on xpath=//*[text()='Dropdown']
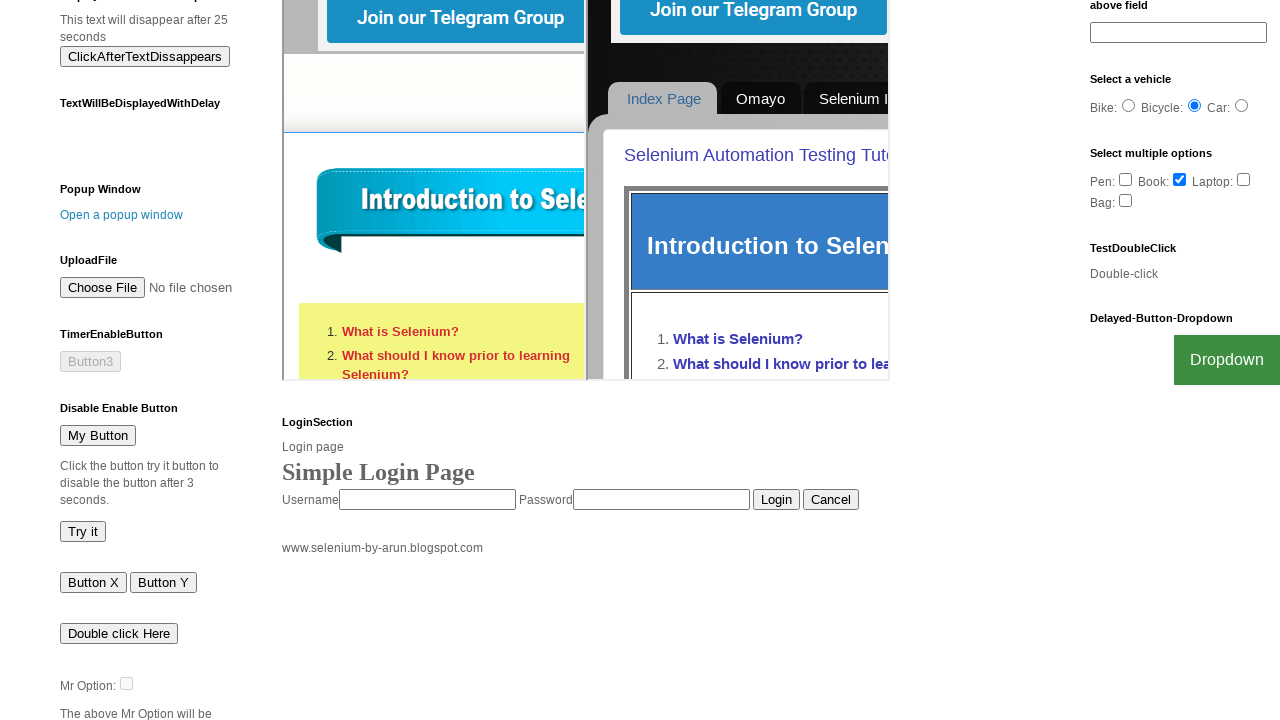

Waited for Flipkart link to become visible
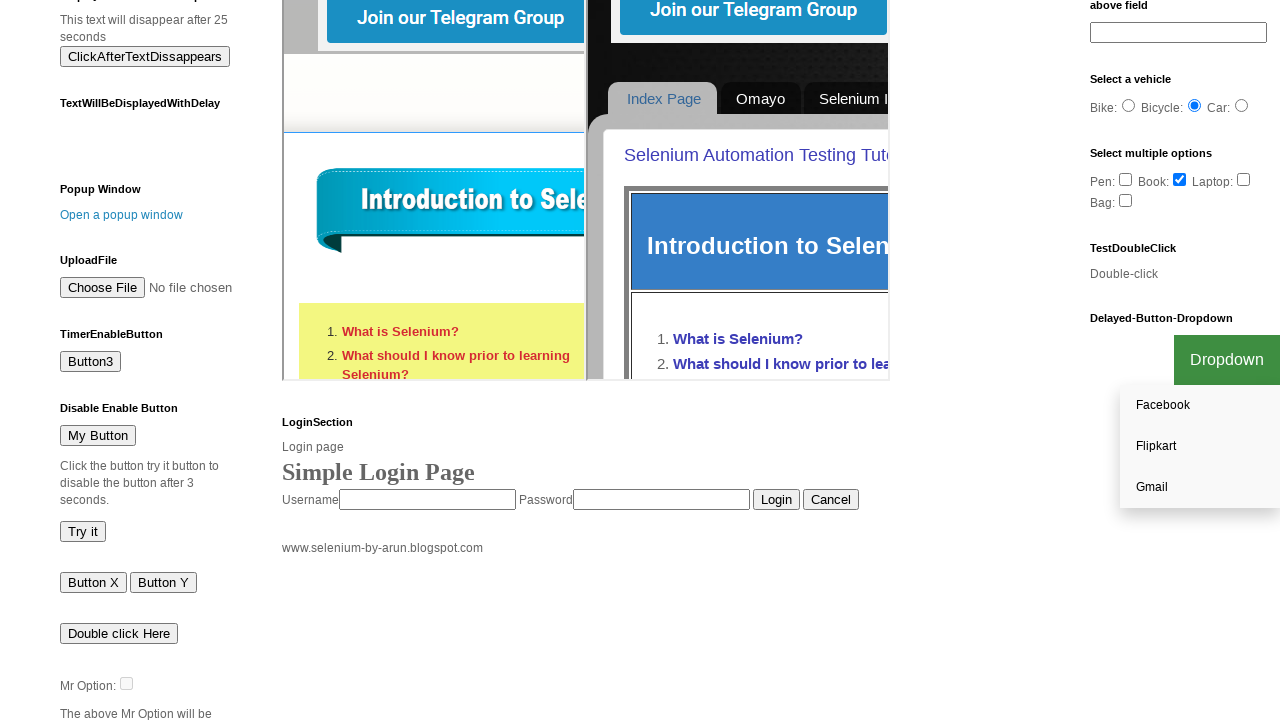

Clicked on Flipkart link at (1200, 447) on xpath=//*[text()='Flipkart']
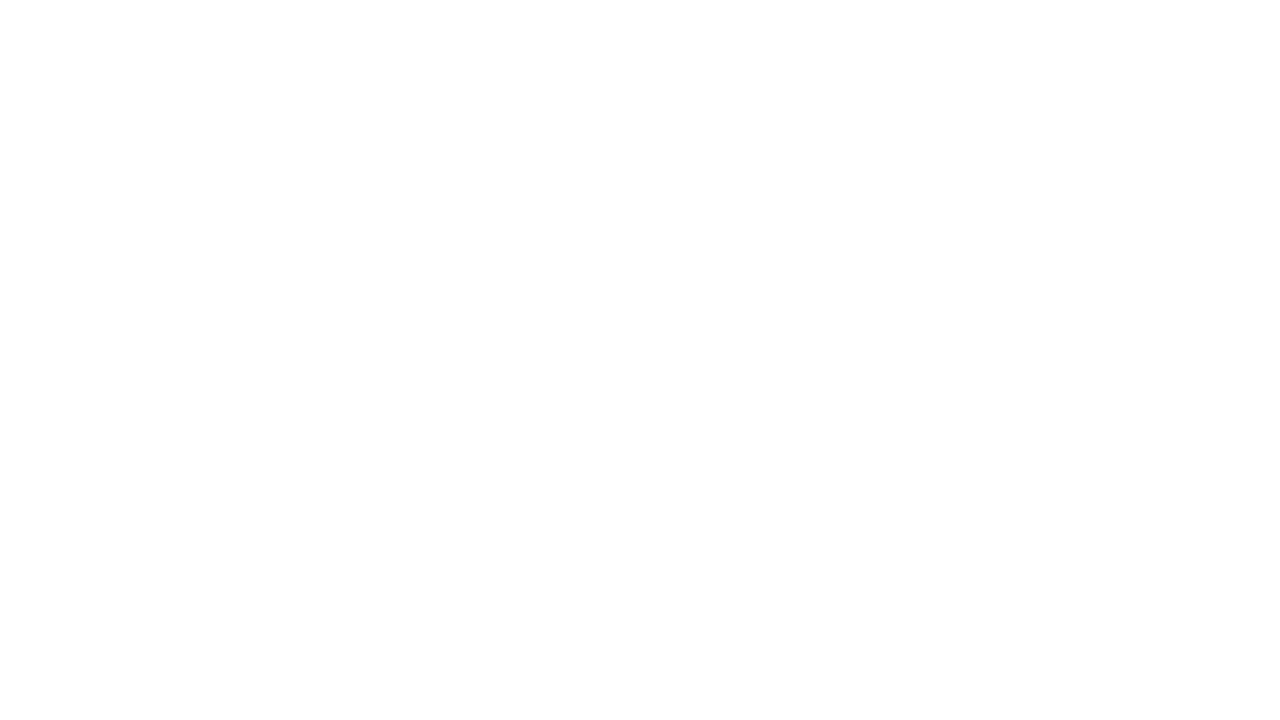

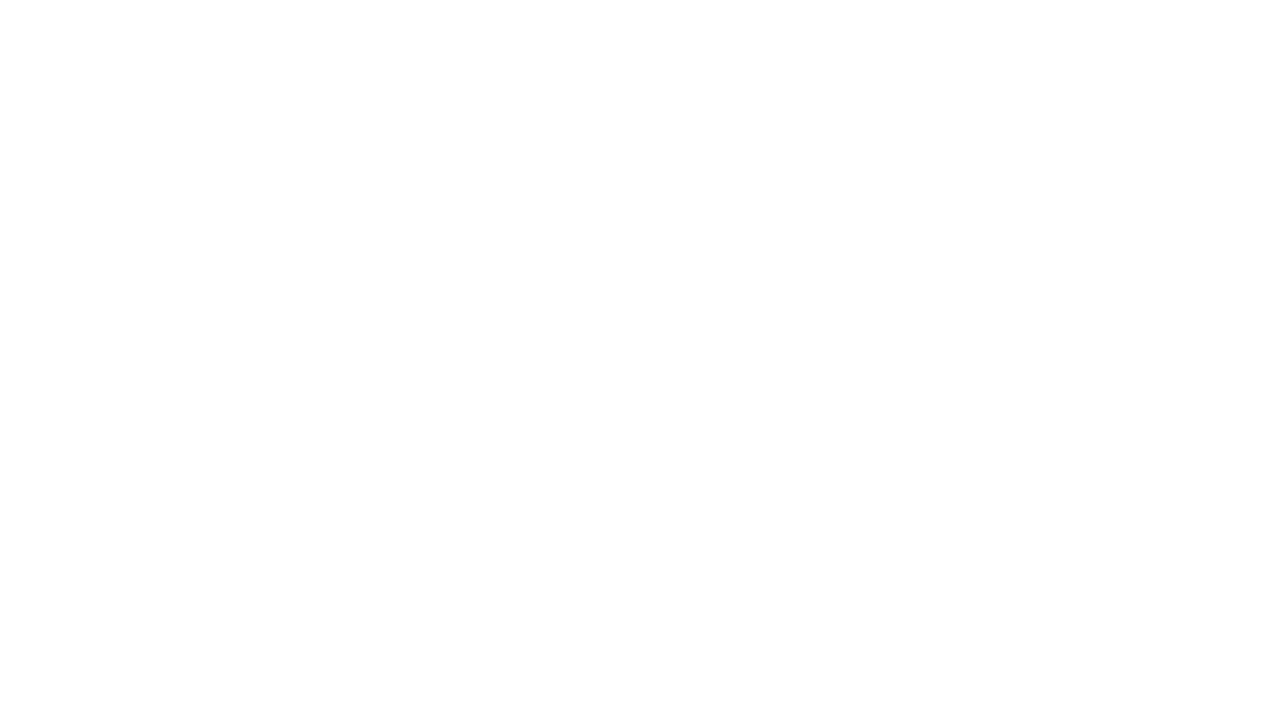